Tests clicking the info button on the buttons page

Starting URL: https://formy-project.herokuapp.com/buttons

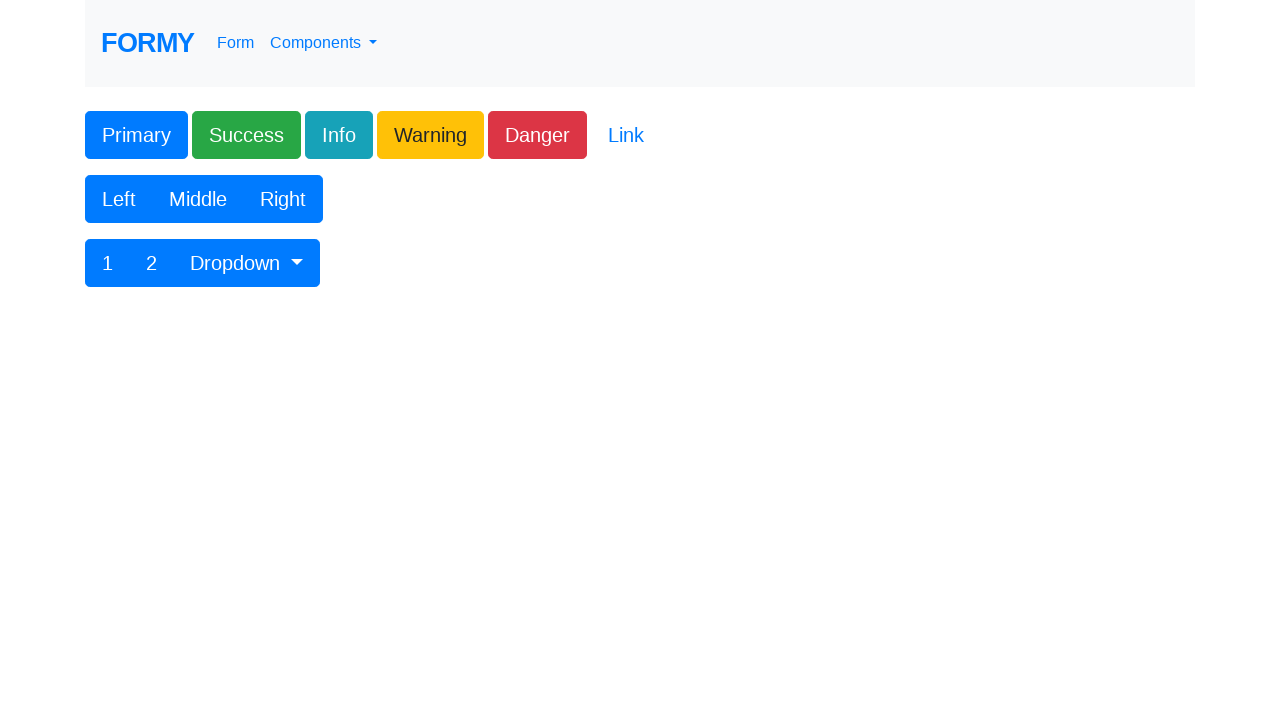

Navigated to buttons page
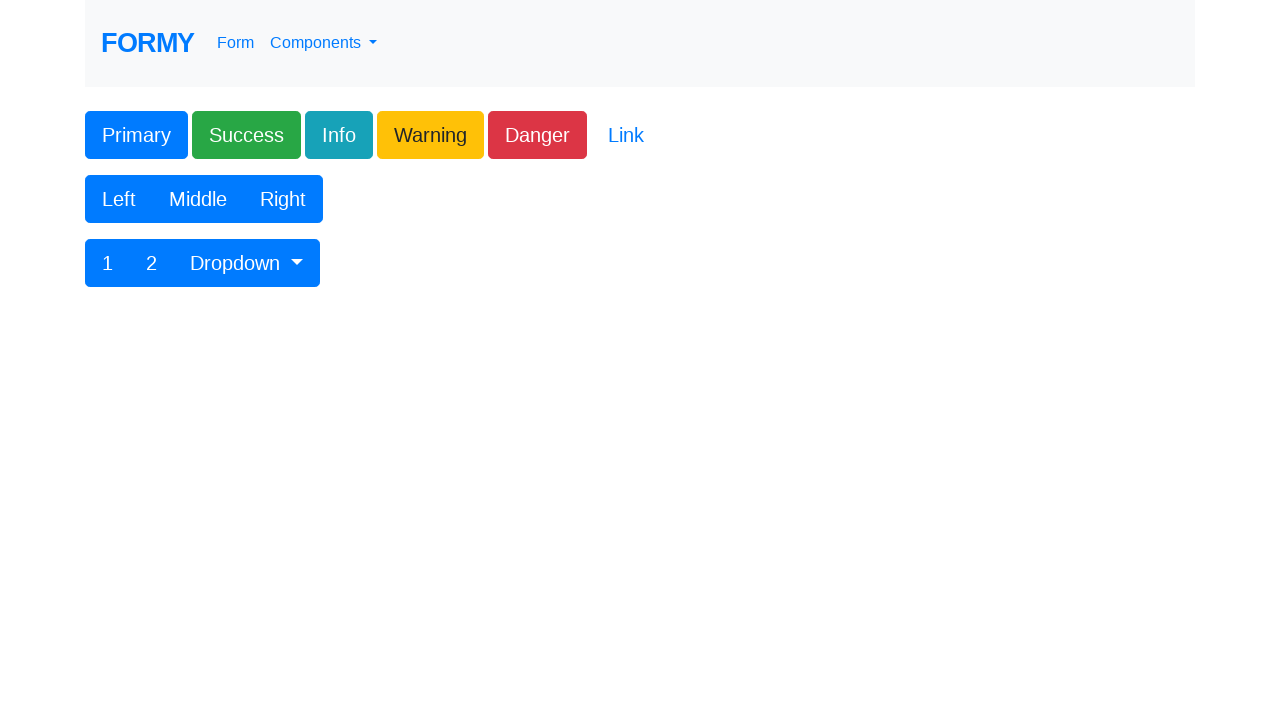

Clicked the info button at (339, 135) on xpath=//form//button[contains(@class, 'btn-info')]
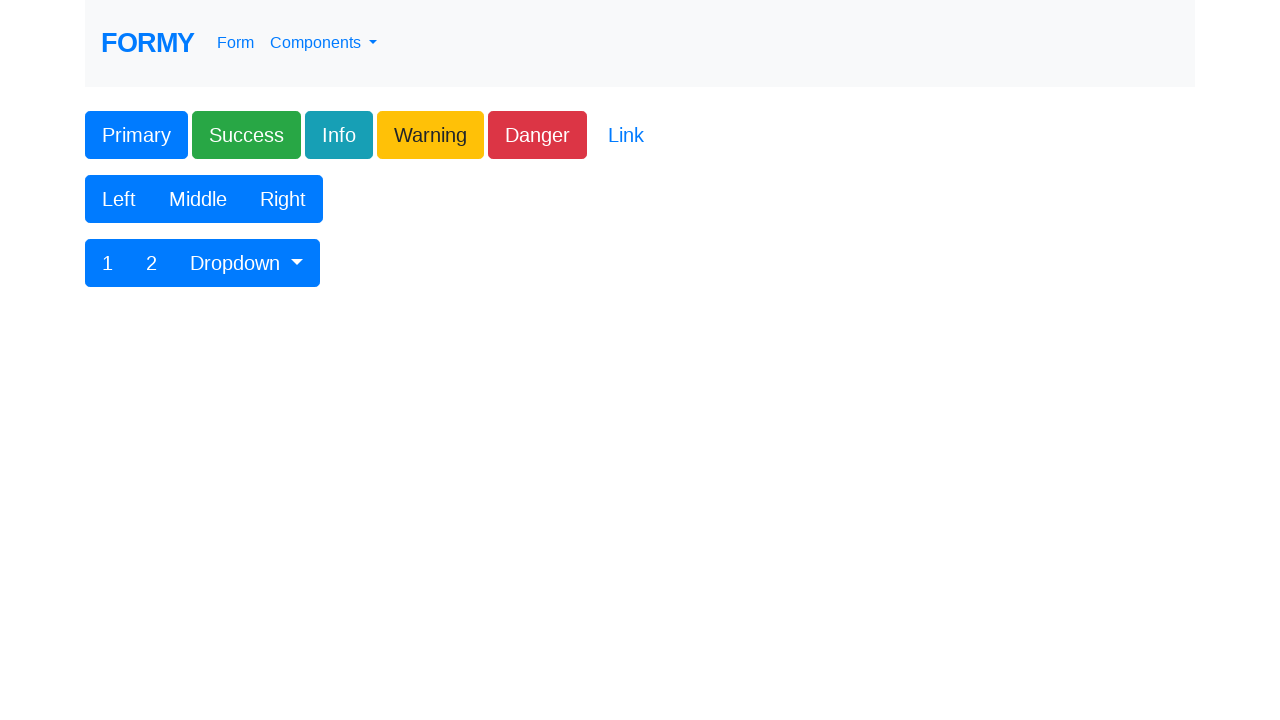

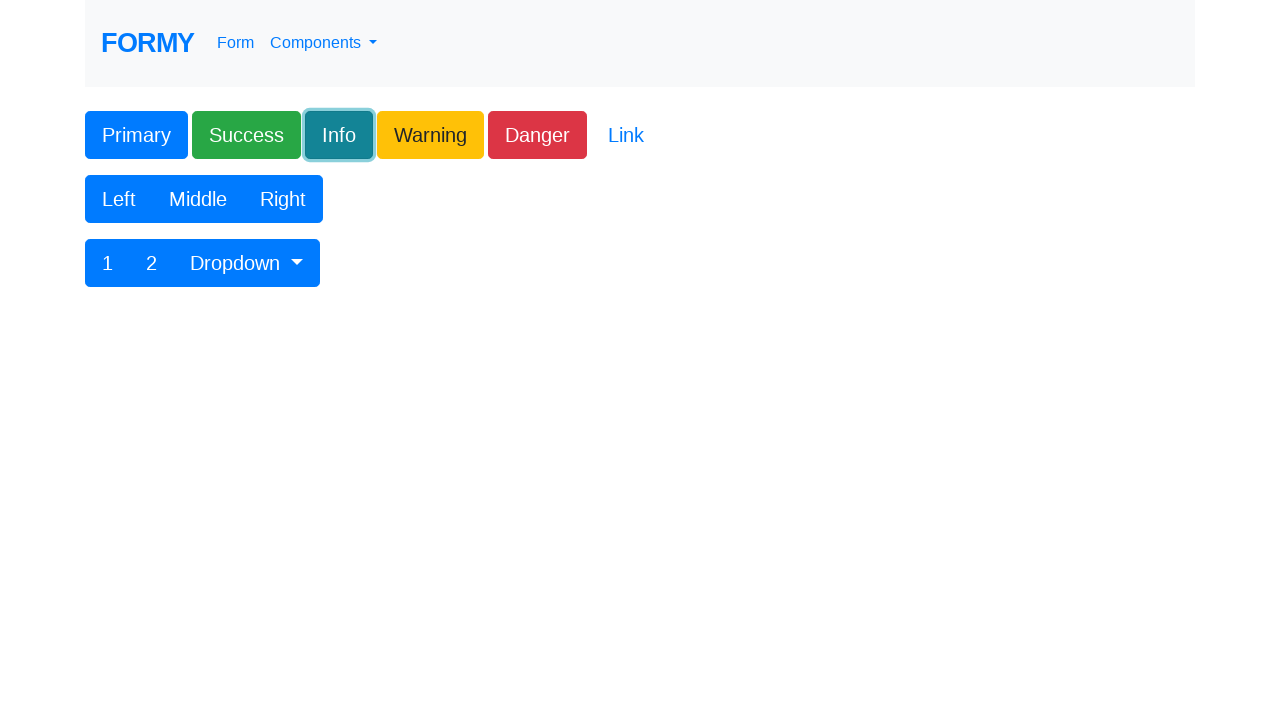